Tests dropdown menu functionality by selecting a country option (India) from a select element

Starting URL: https://www.globalsqa.com/demo-site/select-dropdown-menu/

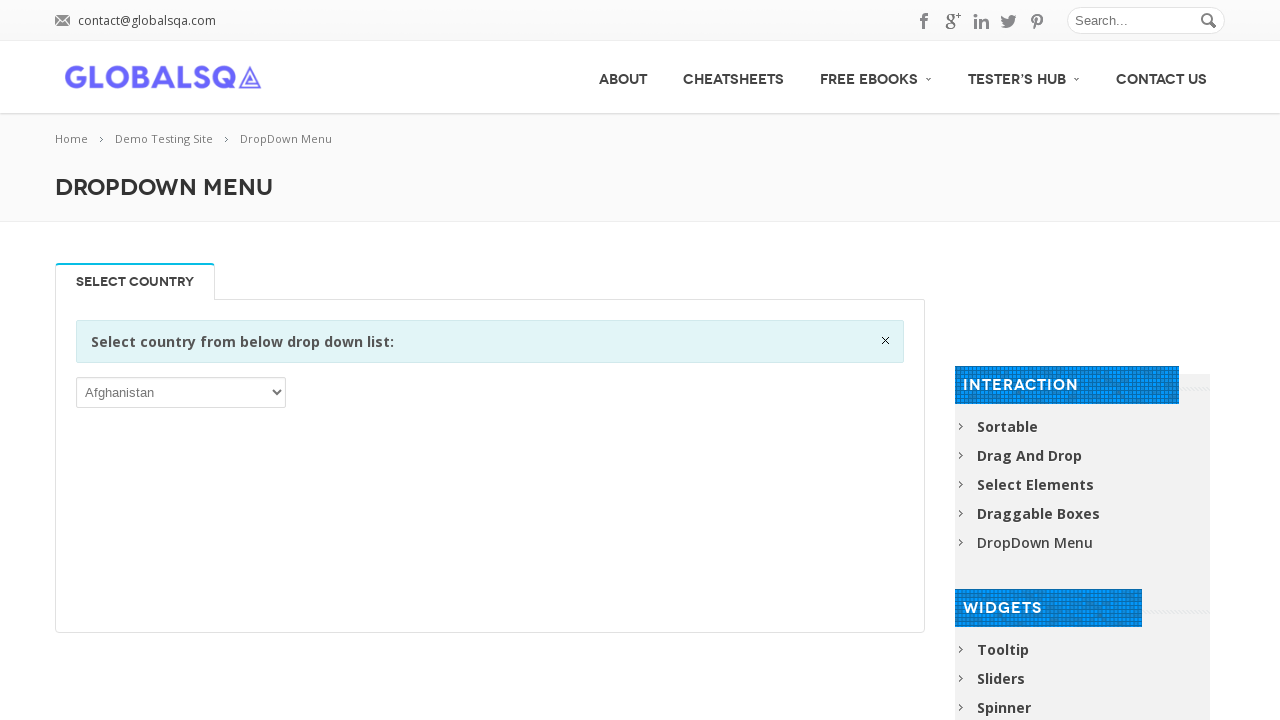

Navigated to dropdown menu demo page
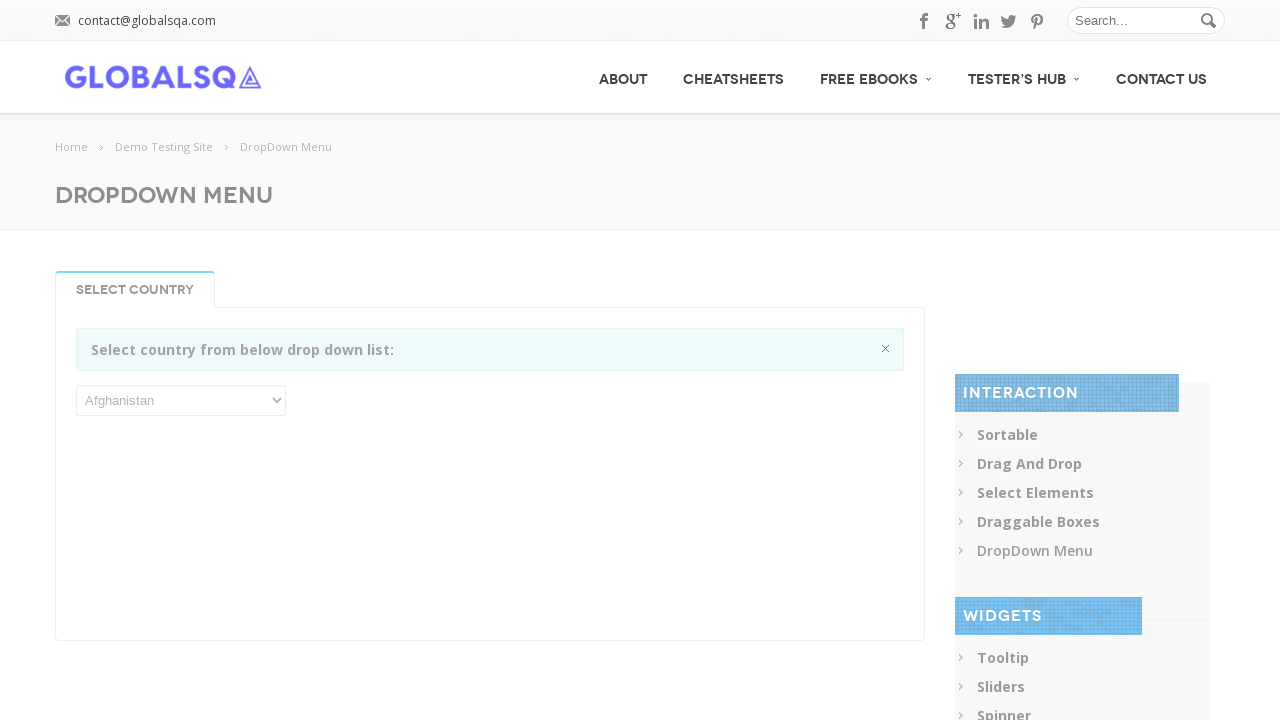

Selected India (IND) from the dropdown menu on select
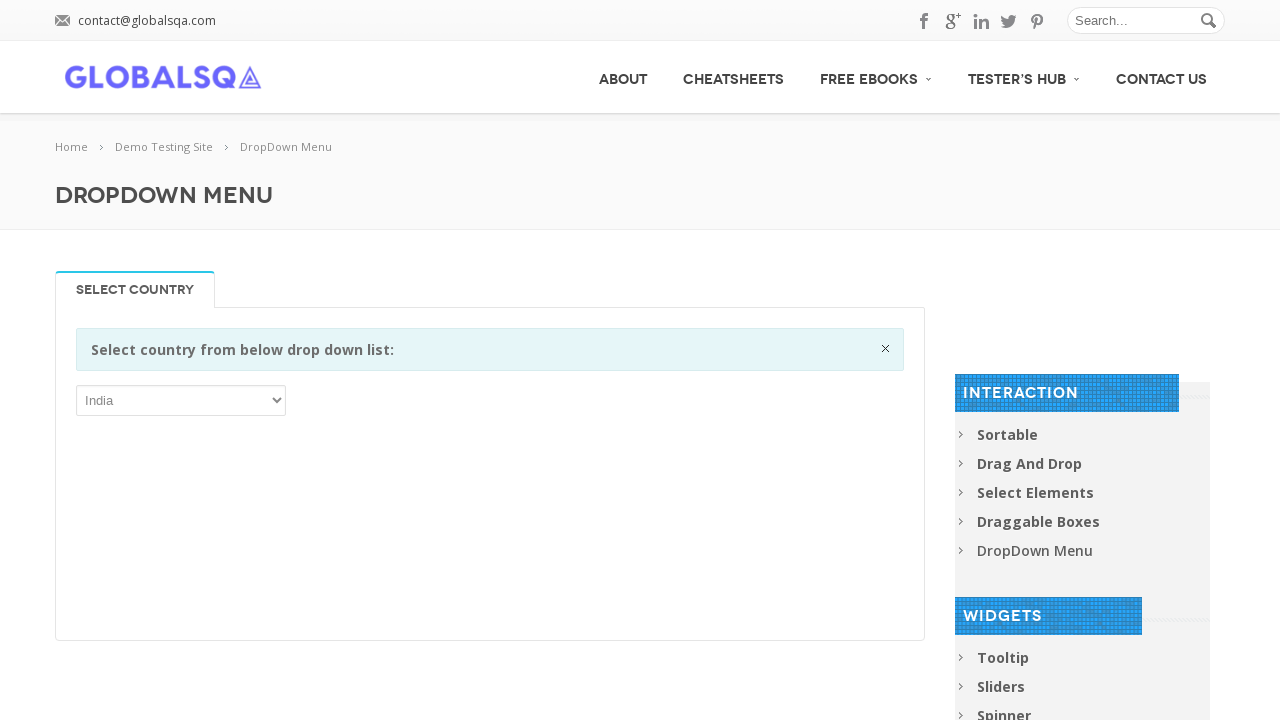

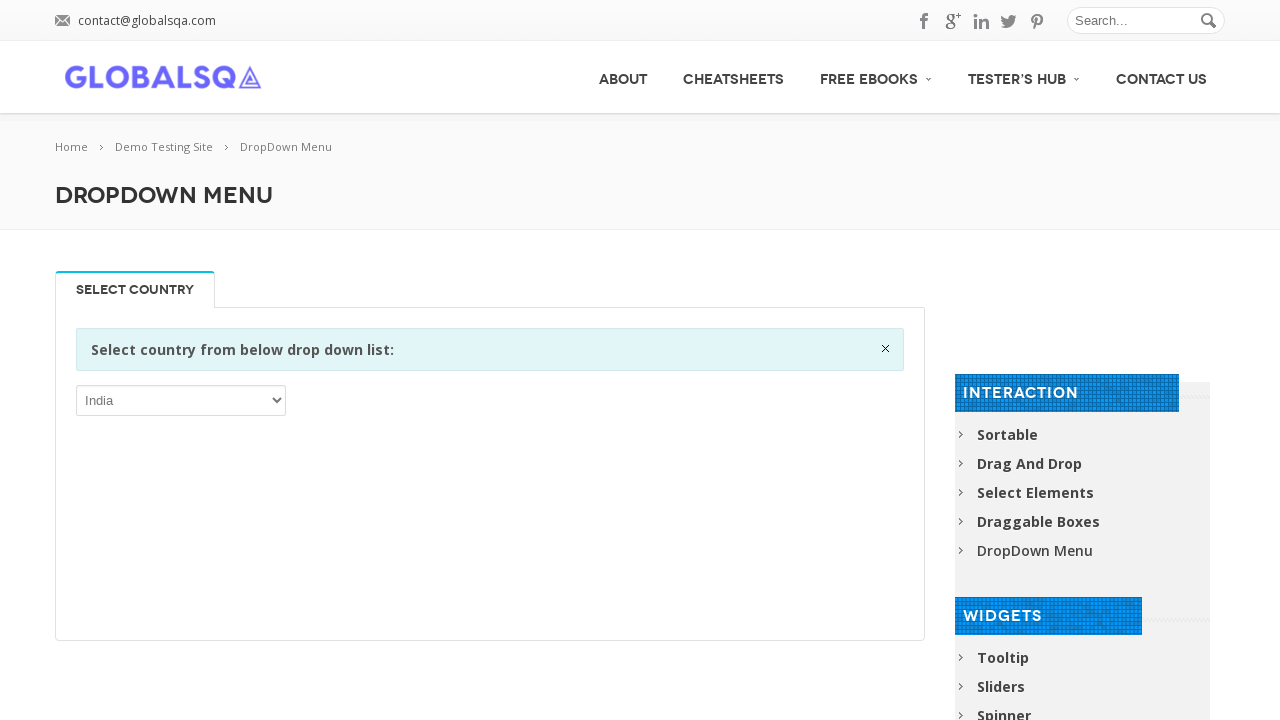